Tests various form interactions on a flight booking practice page including clicking a senior citizen discount checkbox, selecting round trip option, and incrementing the adult passenger count to 5.

Starting URL: https://rahulshettyacademy.com/dropdownsPractise/

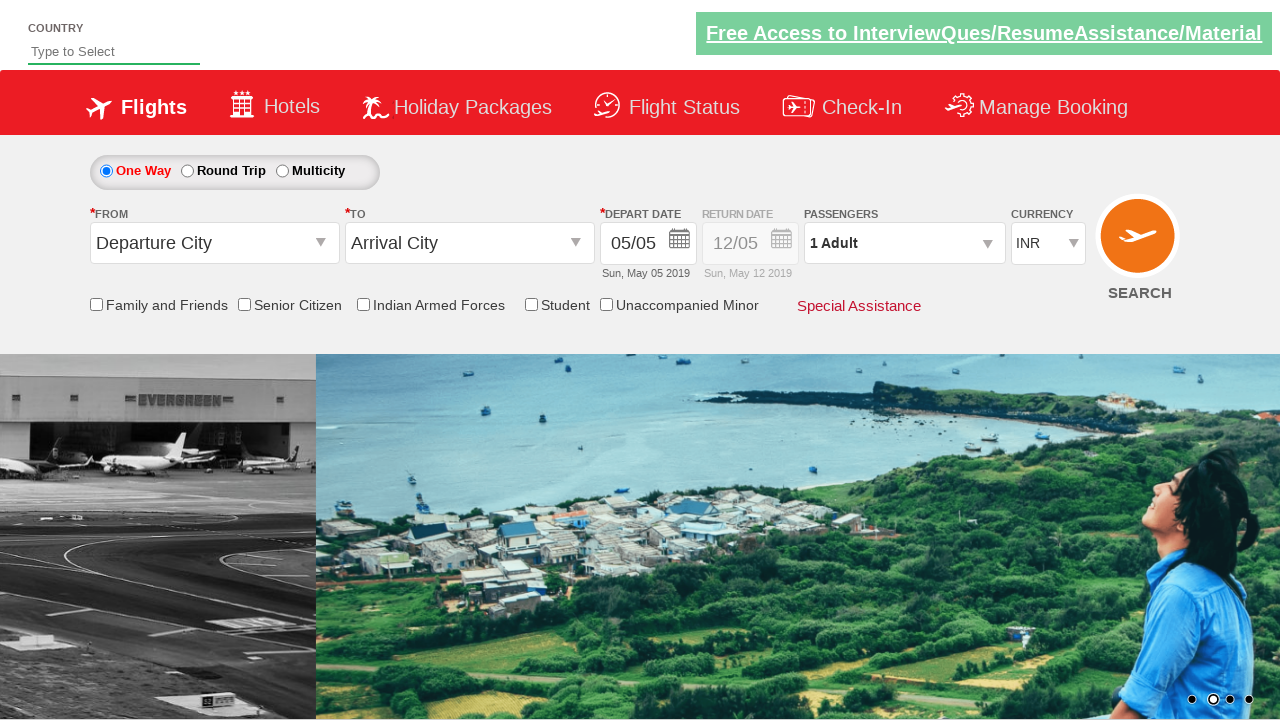

Verified senior citizen discount checkbox is not checked
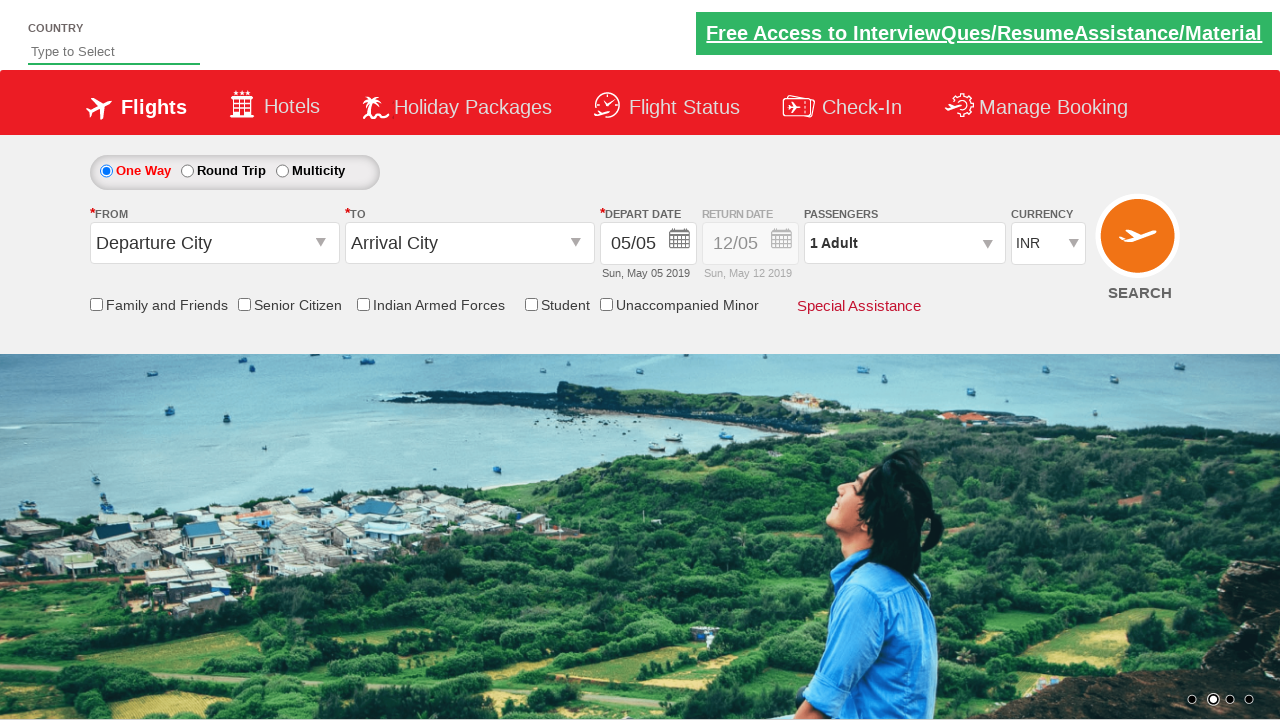

Clicked senior citizen discount checkbox at (244, 304) on input[id*='chk_SeniorCitizenDiscount']
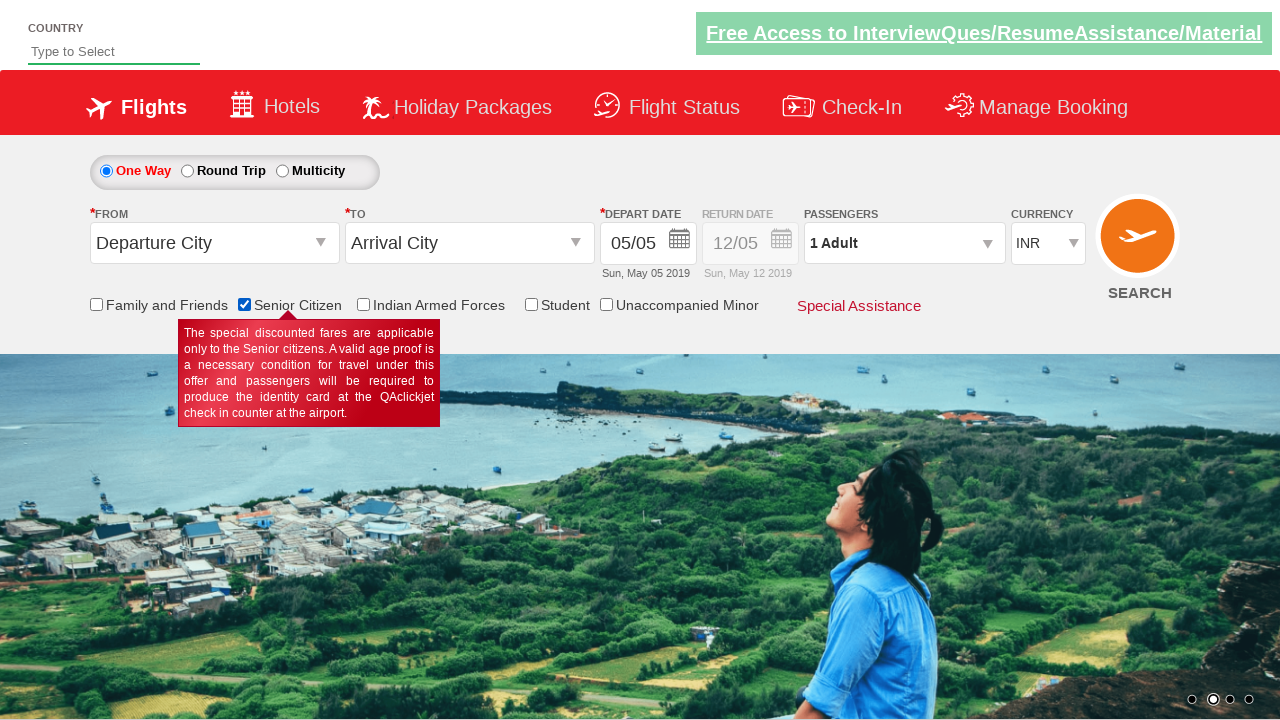

Verified senior citizen discount checkbox is now checked
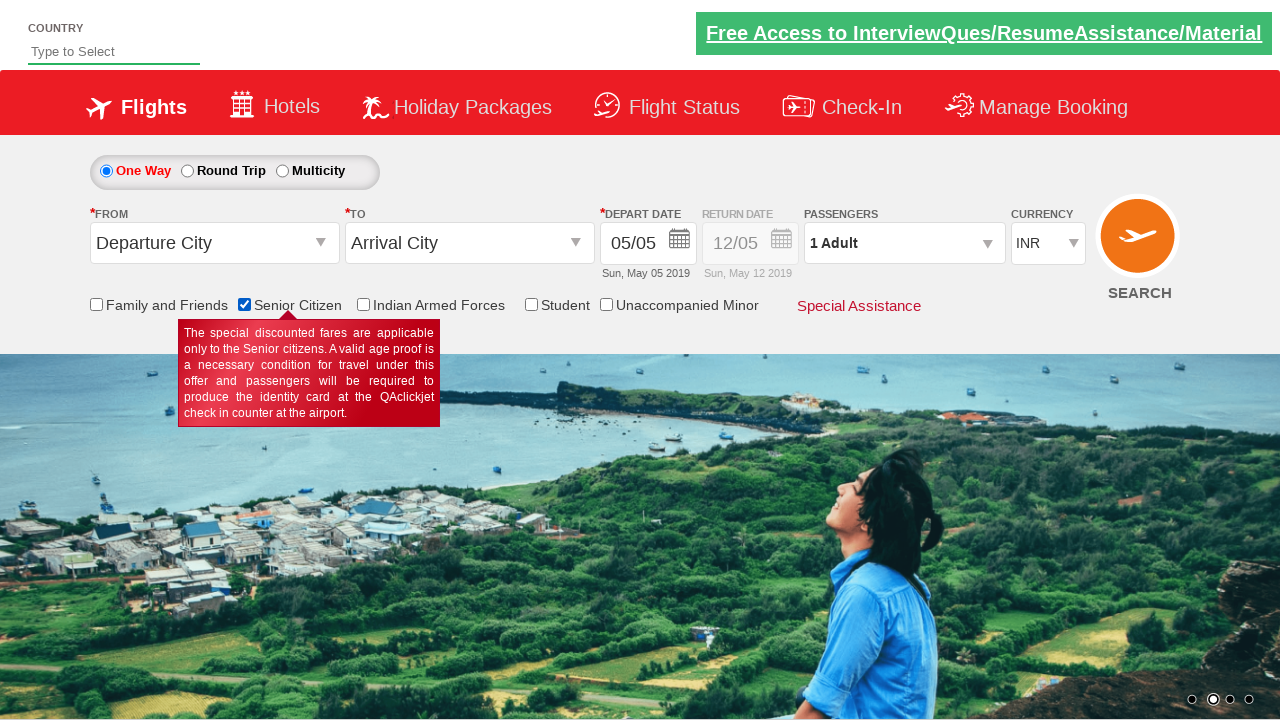

Selected round trip radio button at (187, 171) on #ctl00_mainContent_rbtnl_Trip_1
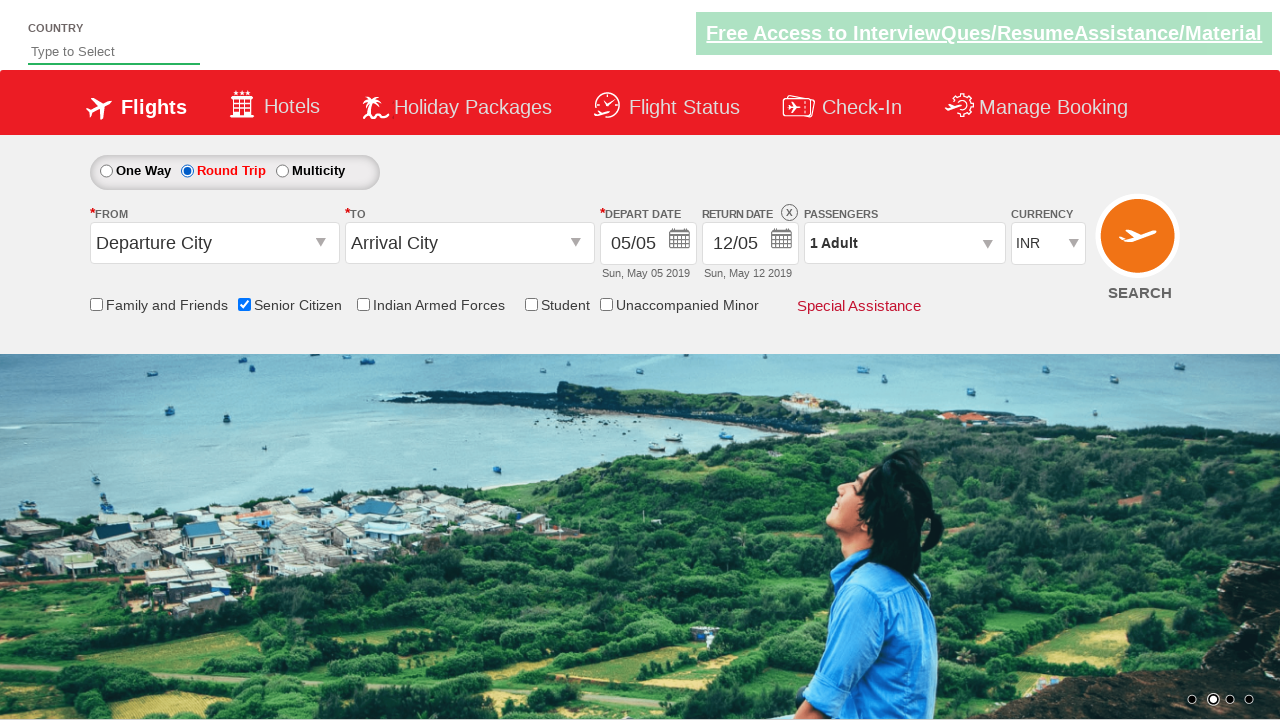

Clicked passenger info dropdown to open it at (904, 243) on #divpaxinfo
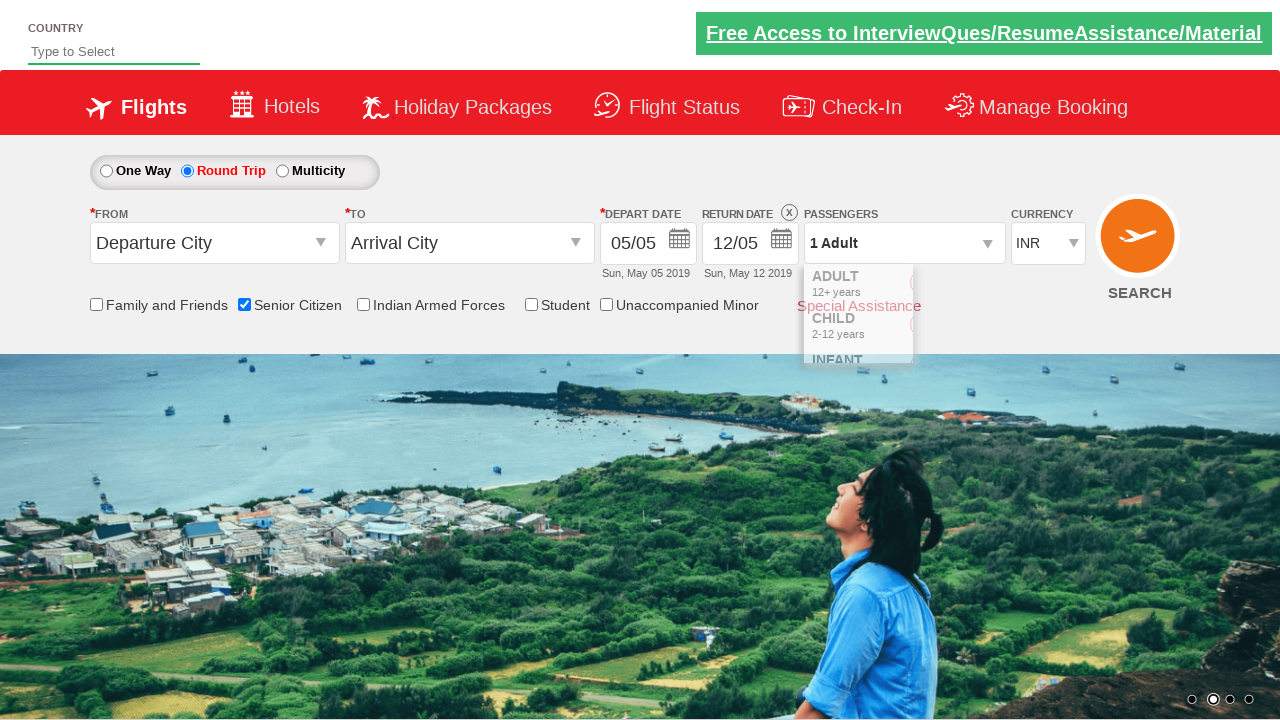

Waited for dropdown animation to complete
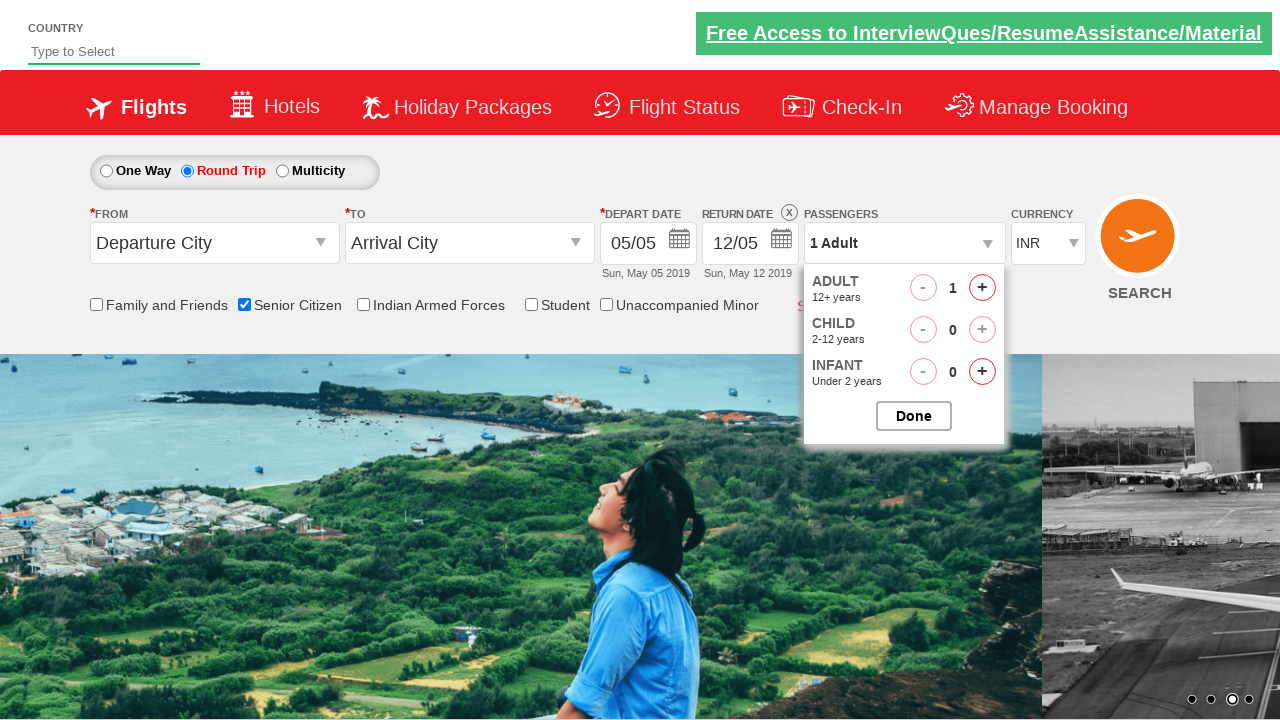

Incremented adult passenger count (iteration 1 of 4) at (982, 288) on #hrefIncAdt
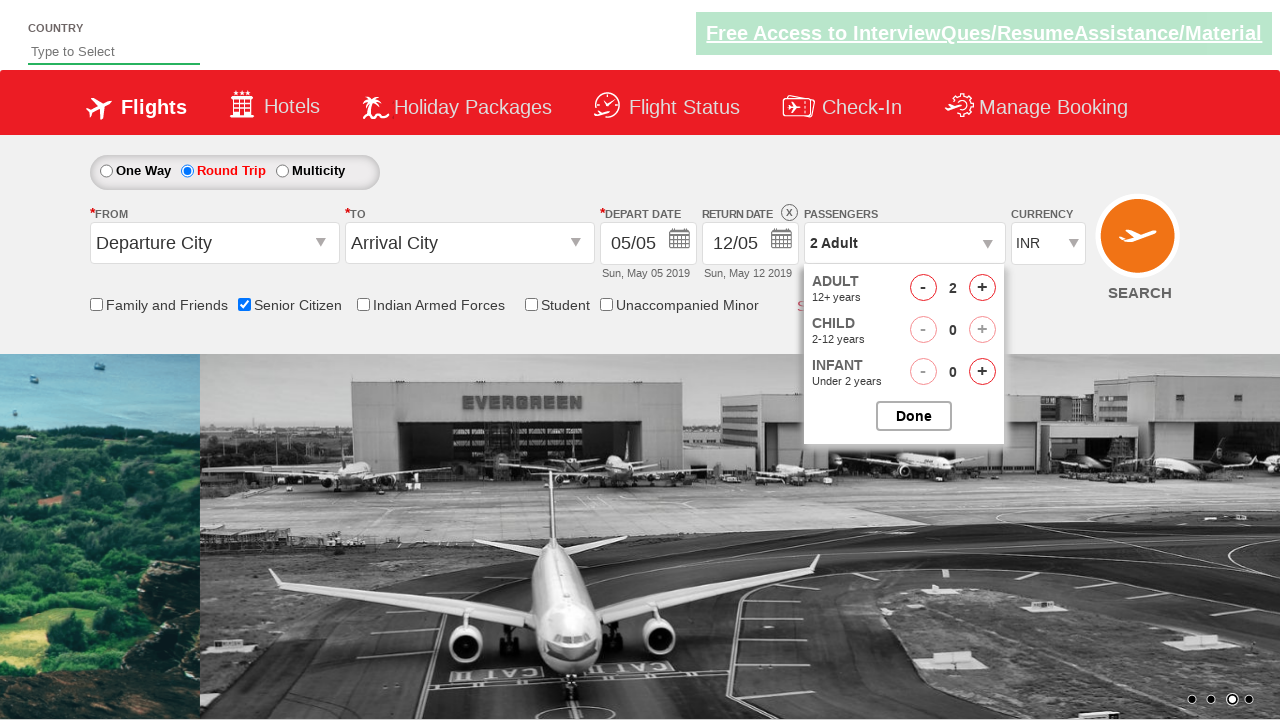

Incremented adult passenger count (iteration 2 of 4) at (982, 288) on #hrefIncAdt
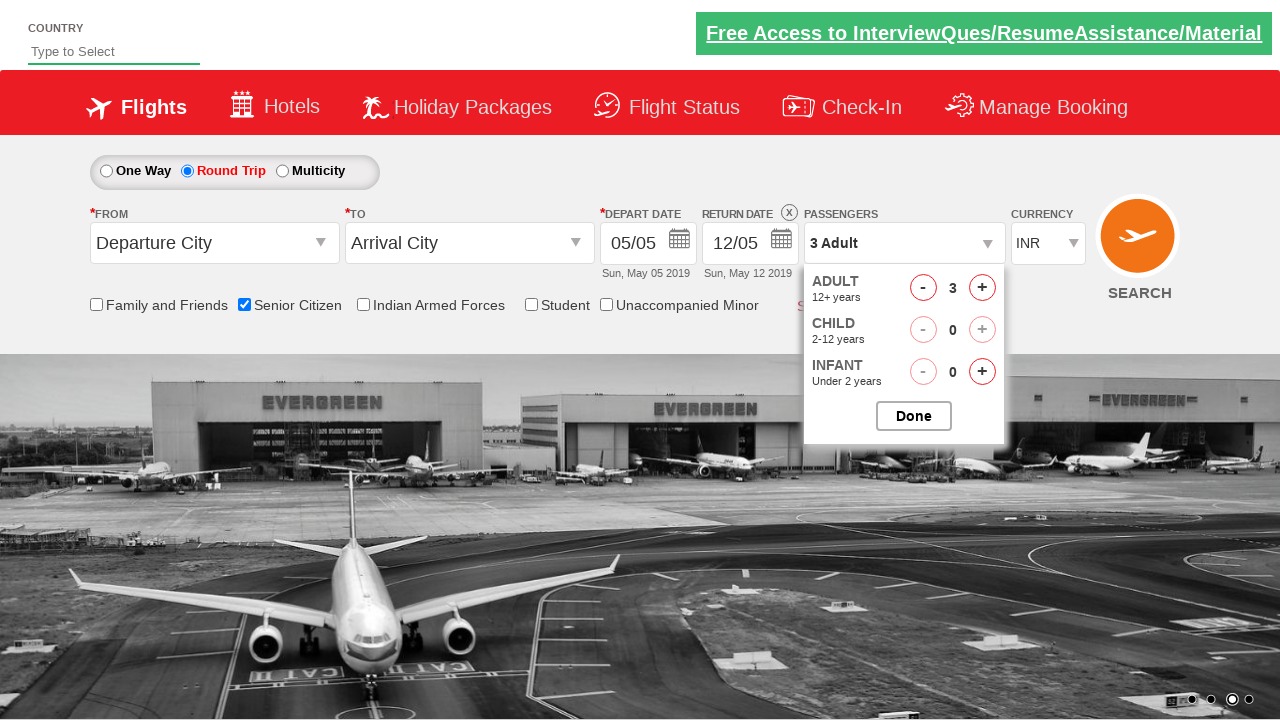

Incremented adult passenger count (iteration 3 of 4) at (982, 288) on #hrefIncAdt
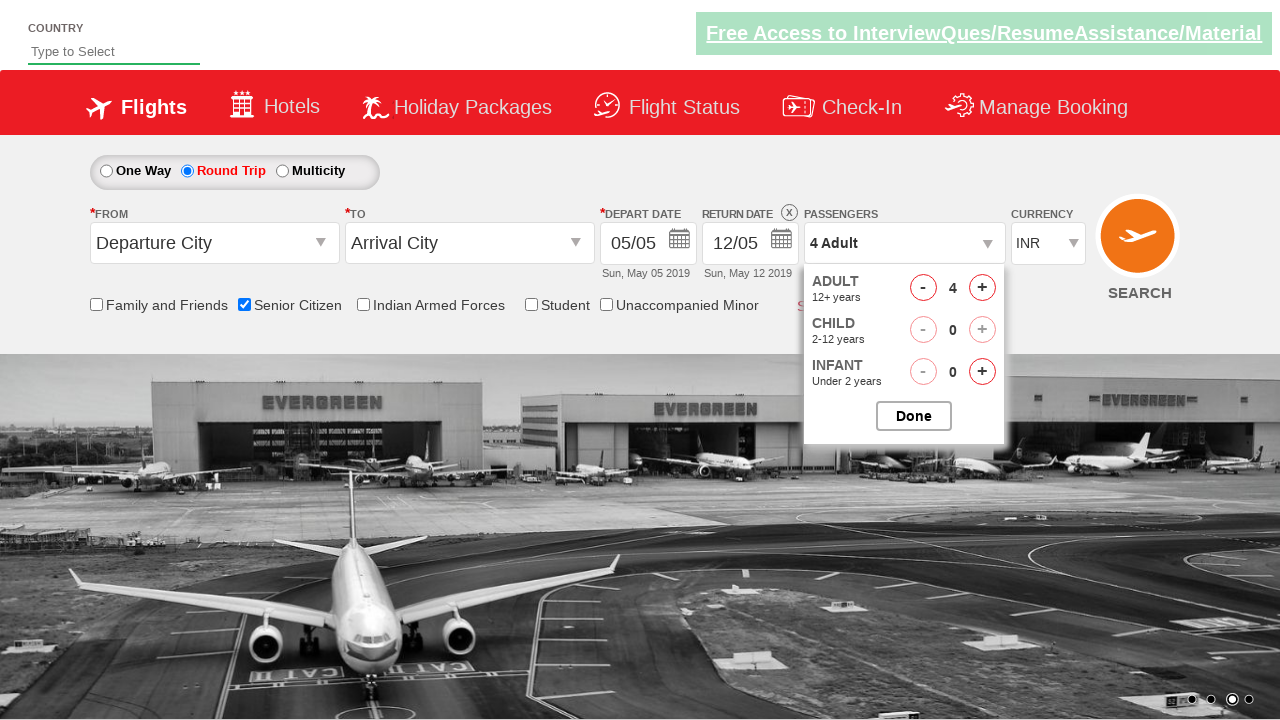

Incremented adult passenger count (iteration 4 of 4) at (982, 288) on #hrefIncAdt
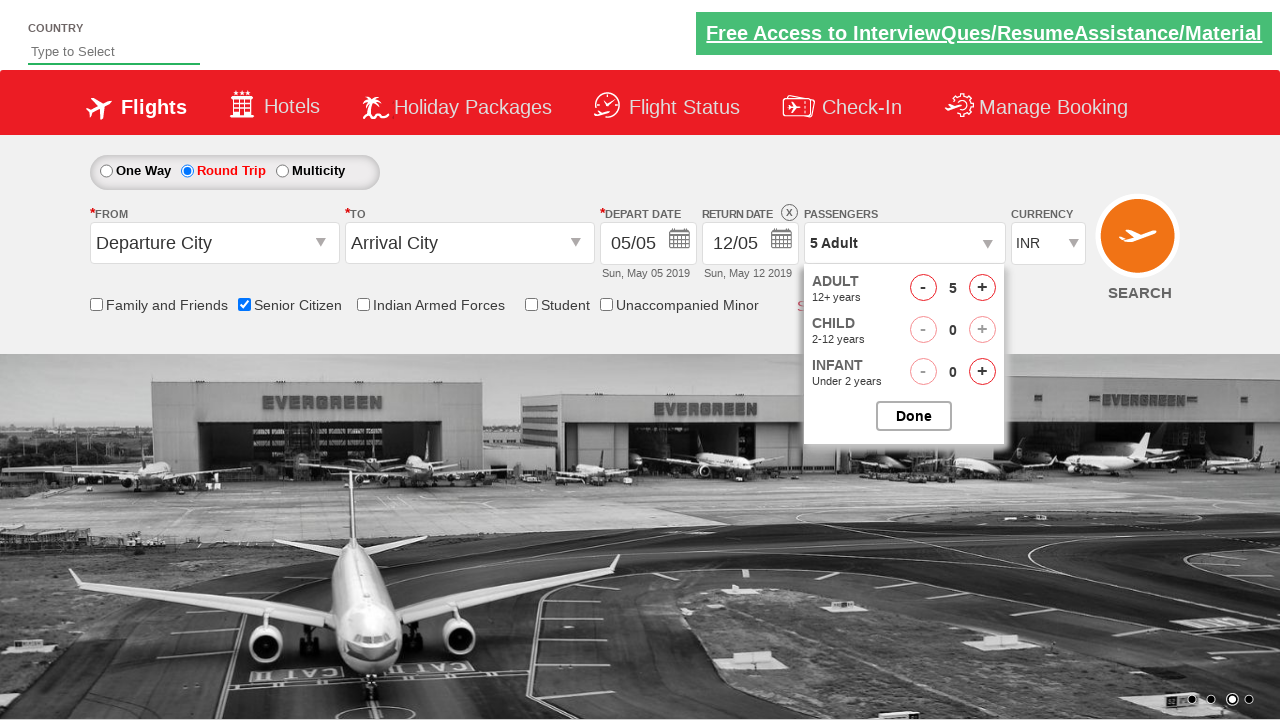

Closed passenger selection dropdown at (914, 416) on #btnclosepaxoption
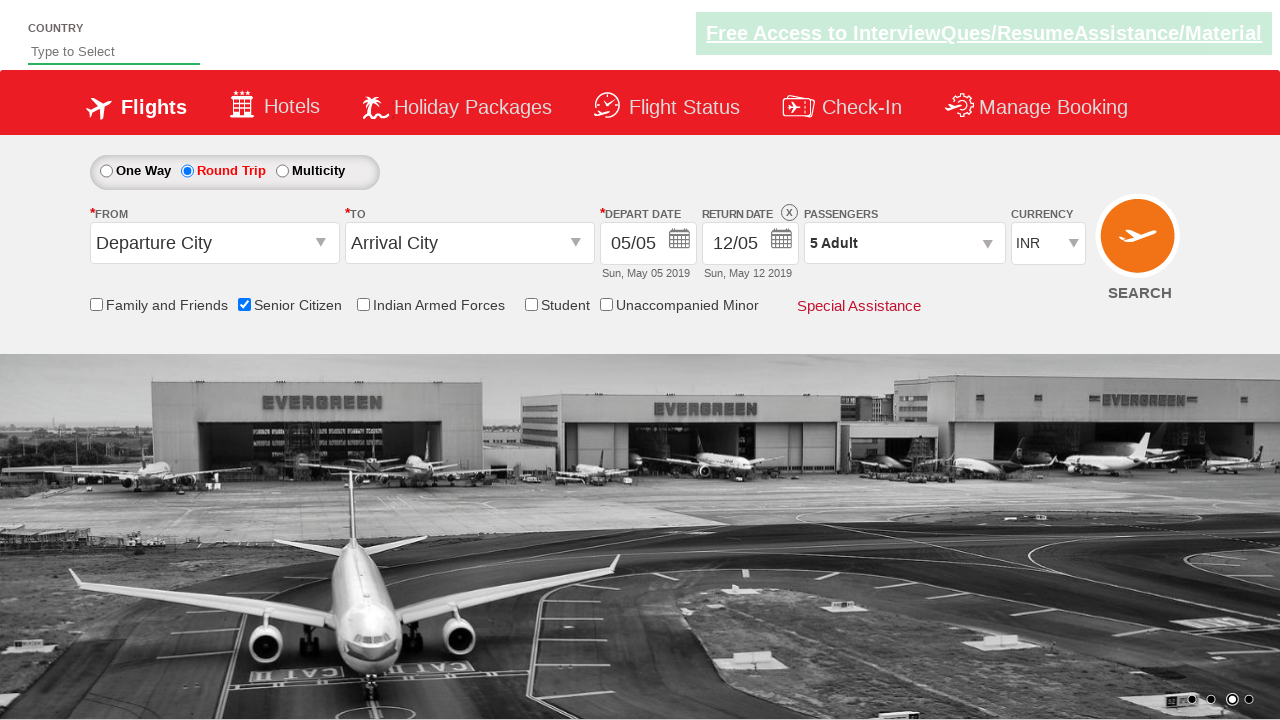

Verified passenger count displays '5 Adult'
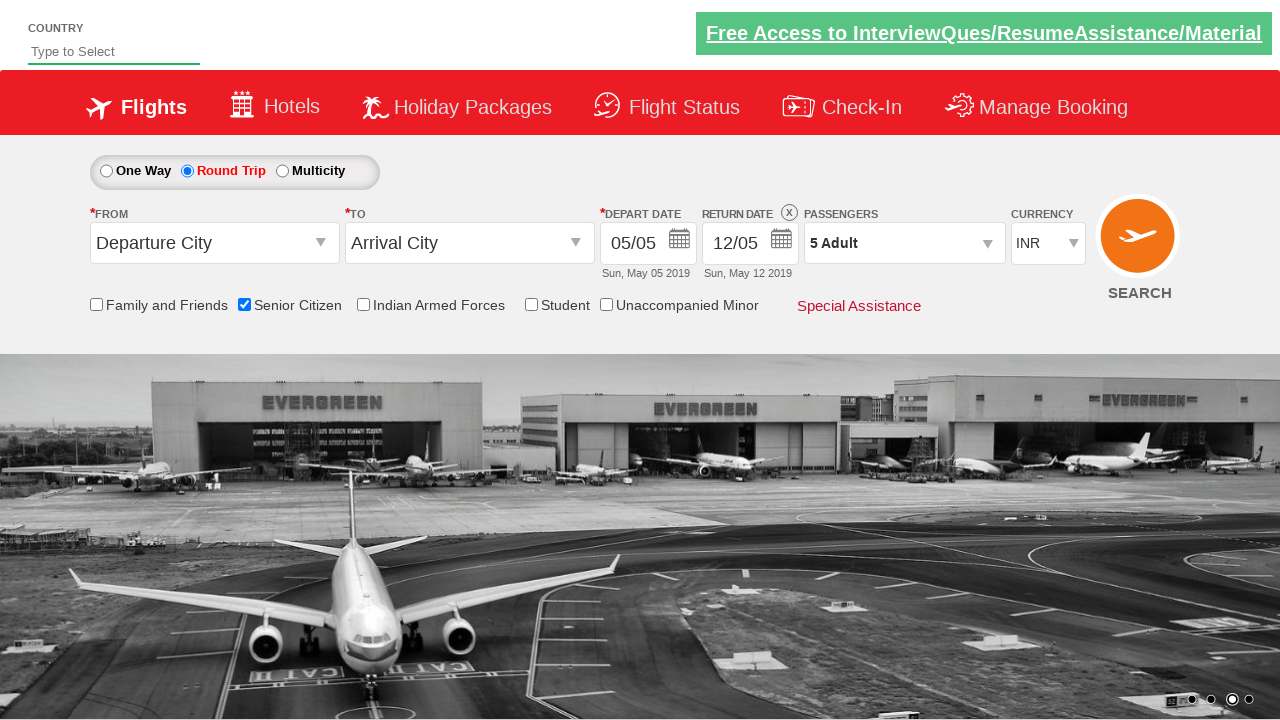

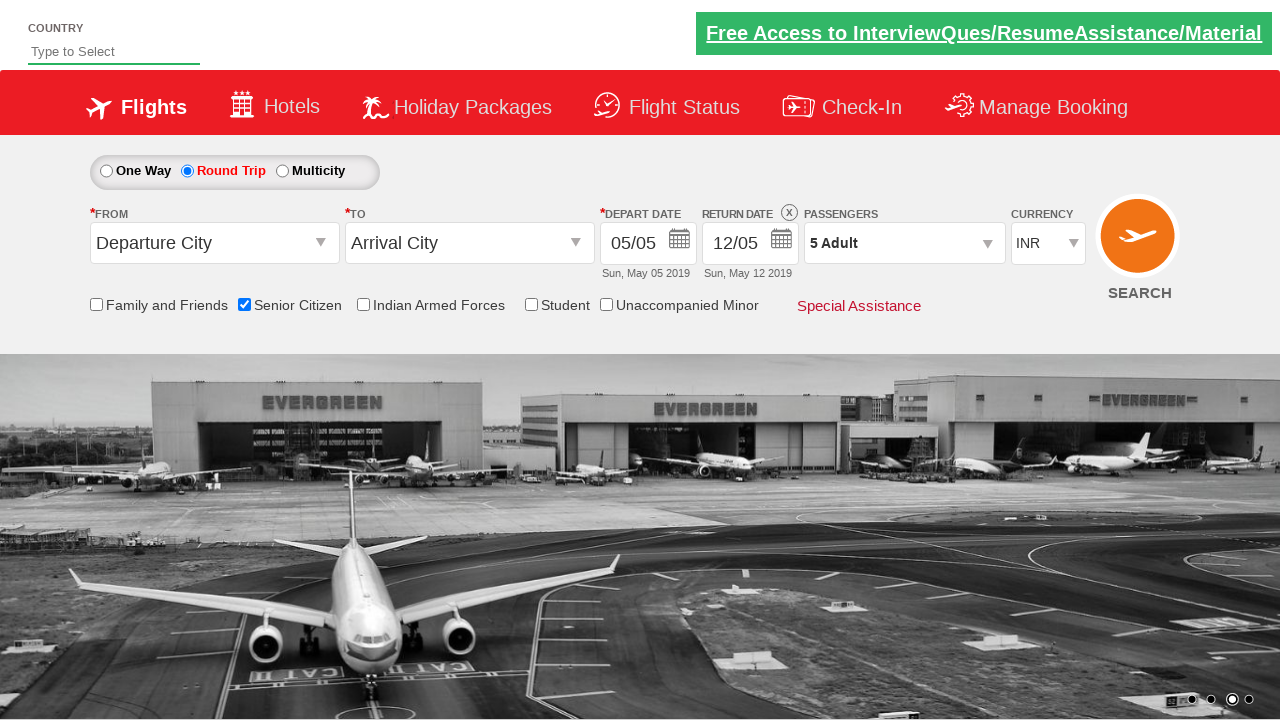